Tests checkbox functionality by navigating to the checkboxes page, checking the first checkbox if unchecked, and unchecking the second checkbox if checked.

Starting URL: https://the-internet.herokuapp.com/

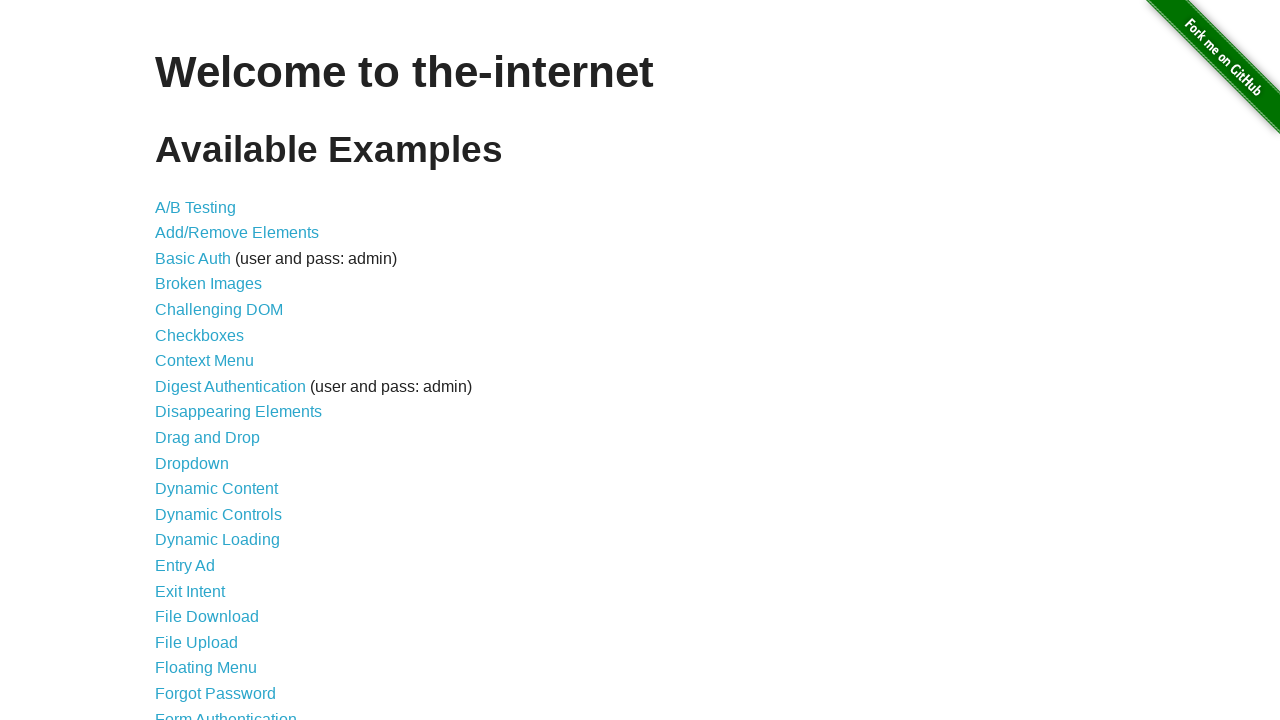

Clicked on checkboxes link to navigate to checkboxes page at (200, 335) on a[href="/checkboxes"]
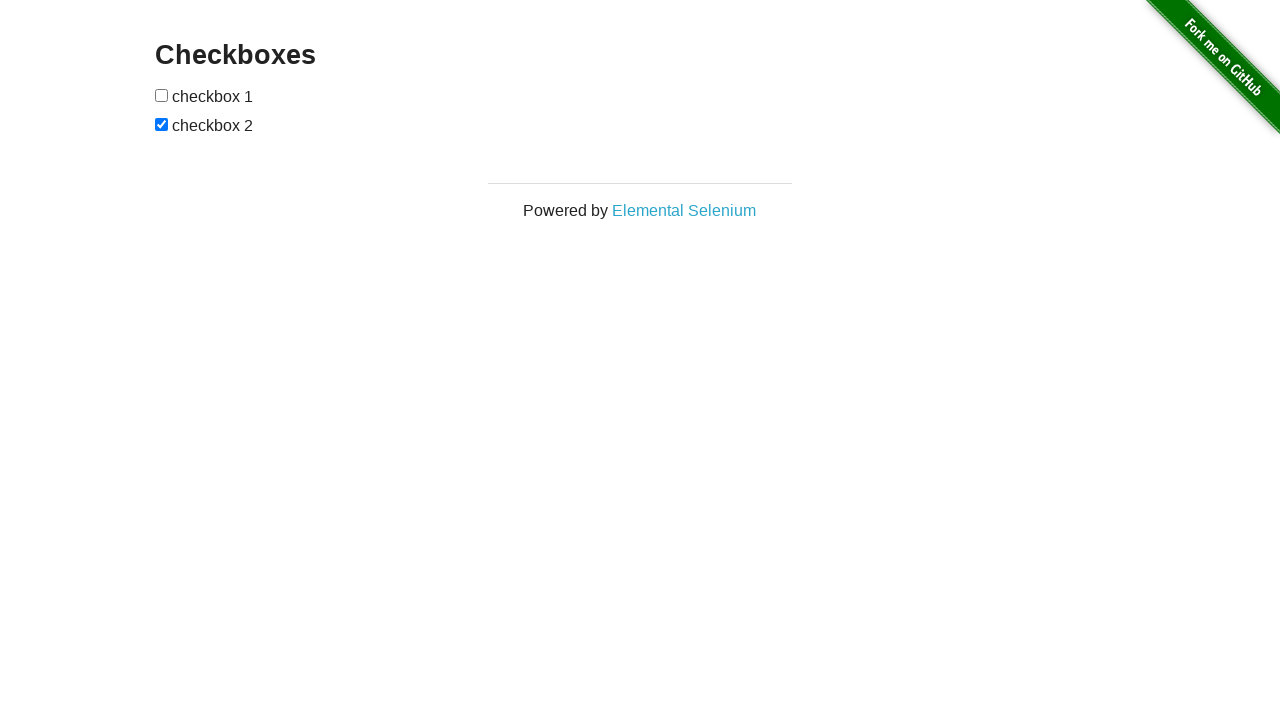

Checkboxes loaded on the page
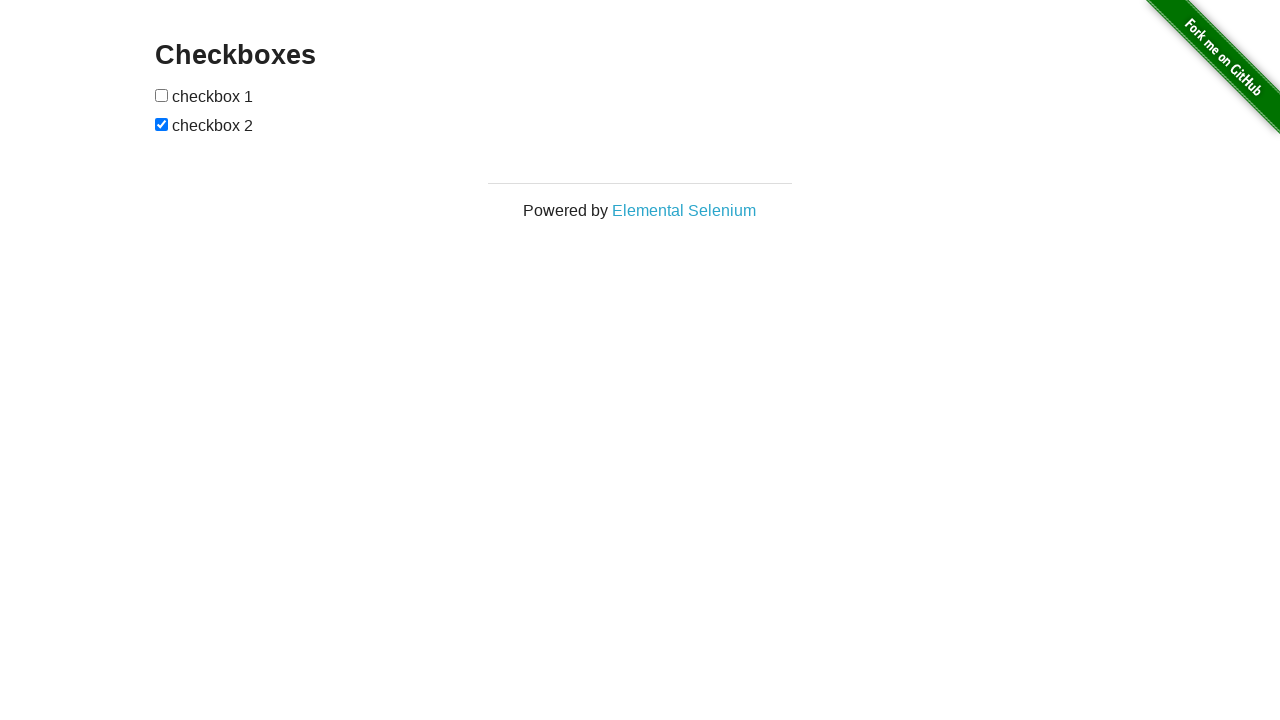

Located all checkbox elements on the page
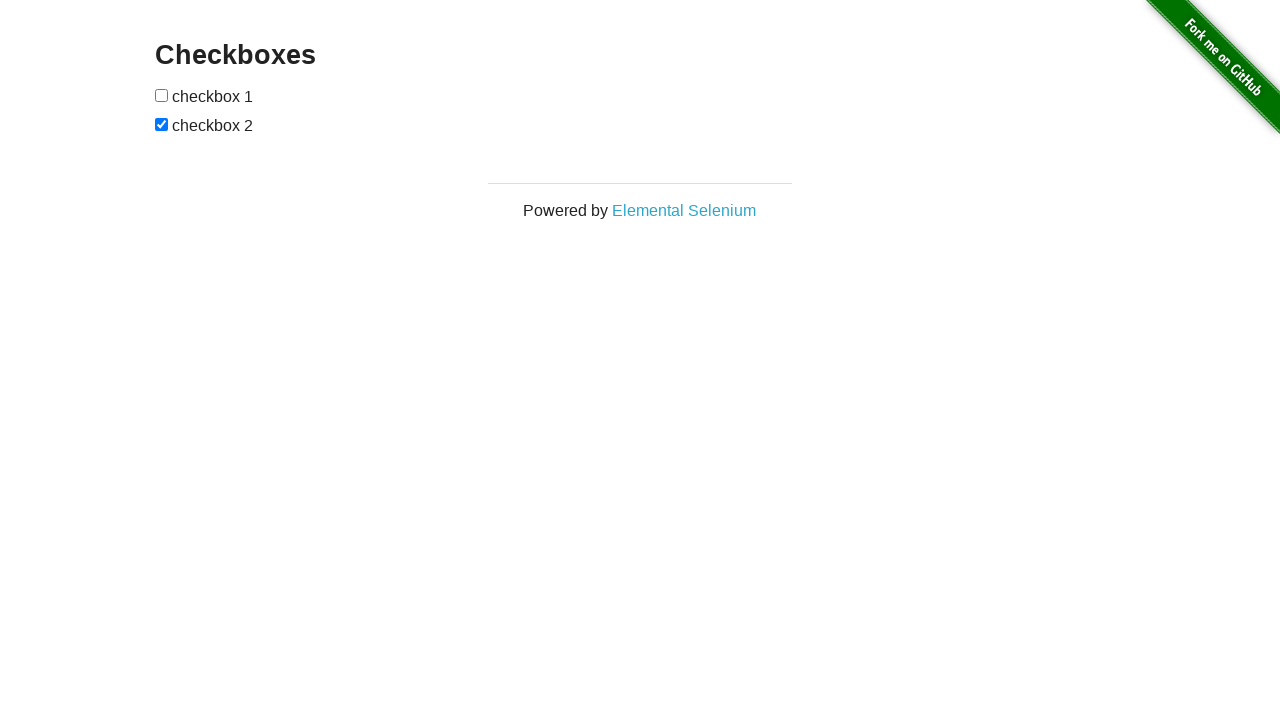

Selected the first checkbox
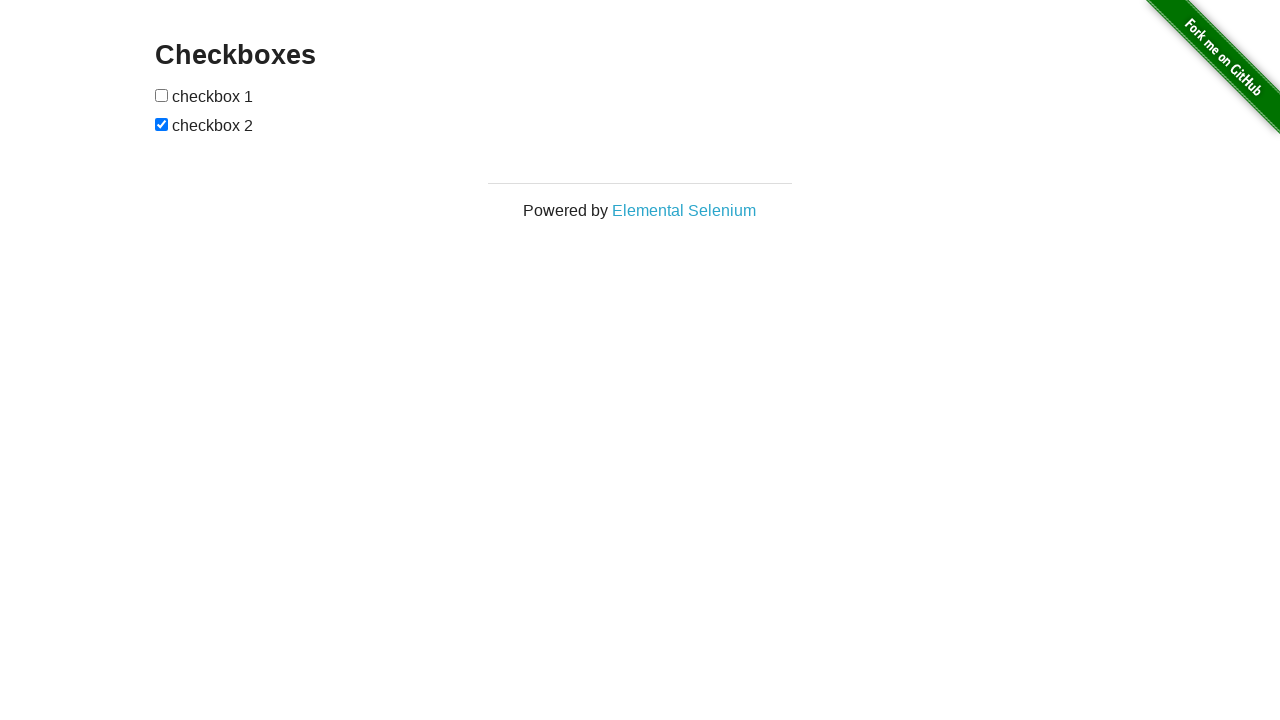

Checked the first checkbox as it was unchecked at (162, 95) on input[type="checkbox"] >> nth=0
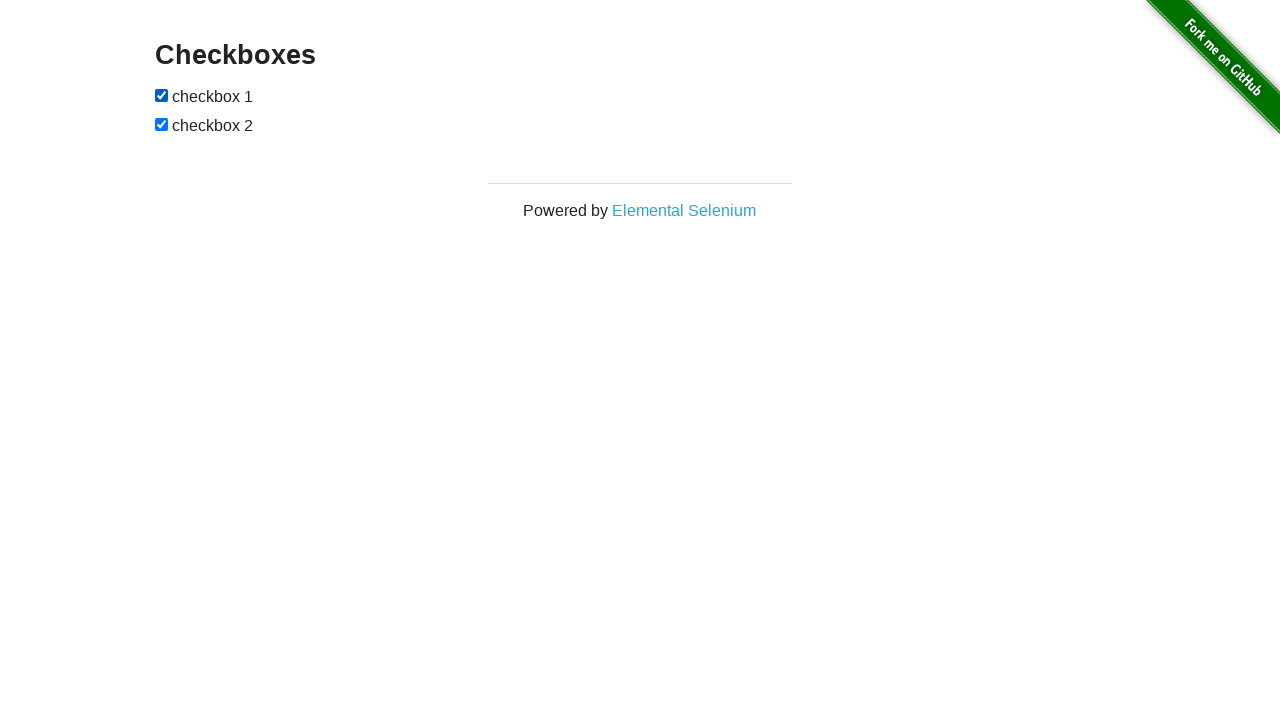

Selected the second checkbox
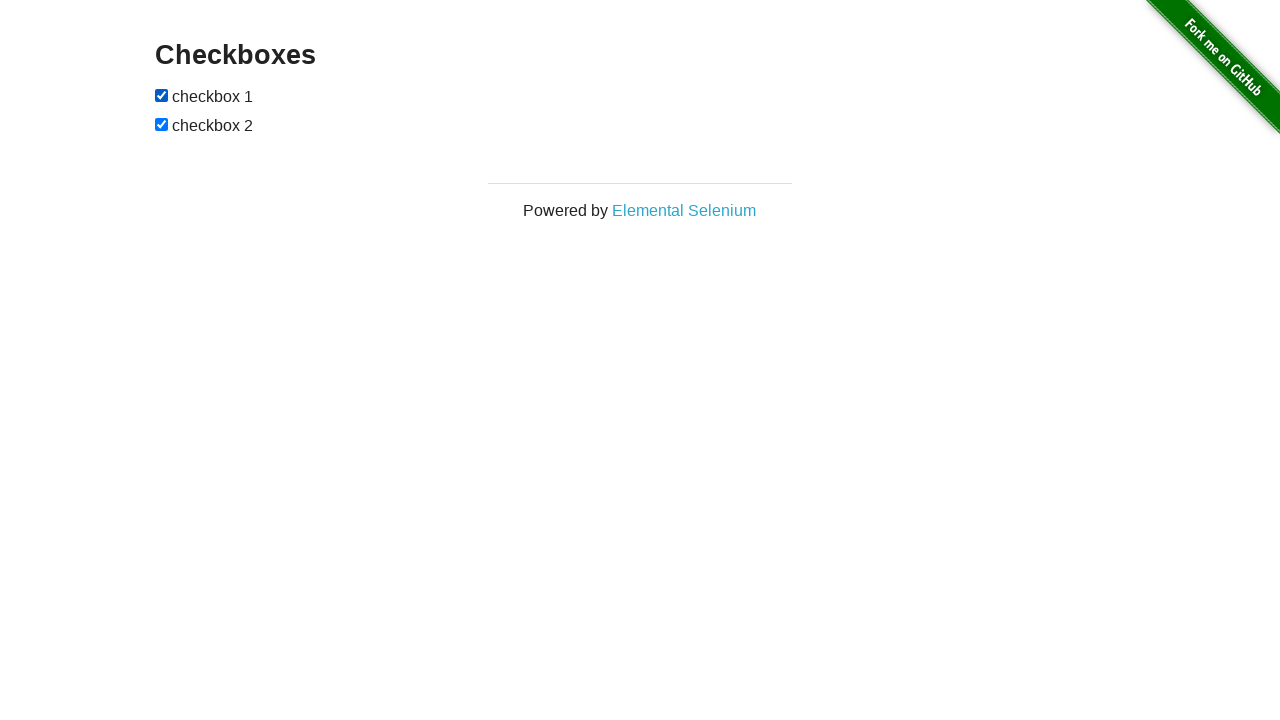

Unchecked the second checkbox as it was checked at (162, 124) on input[type="checkbox"] >> nth=1
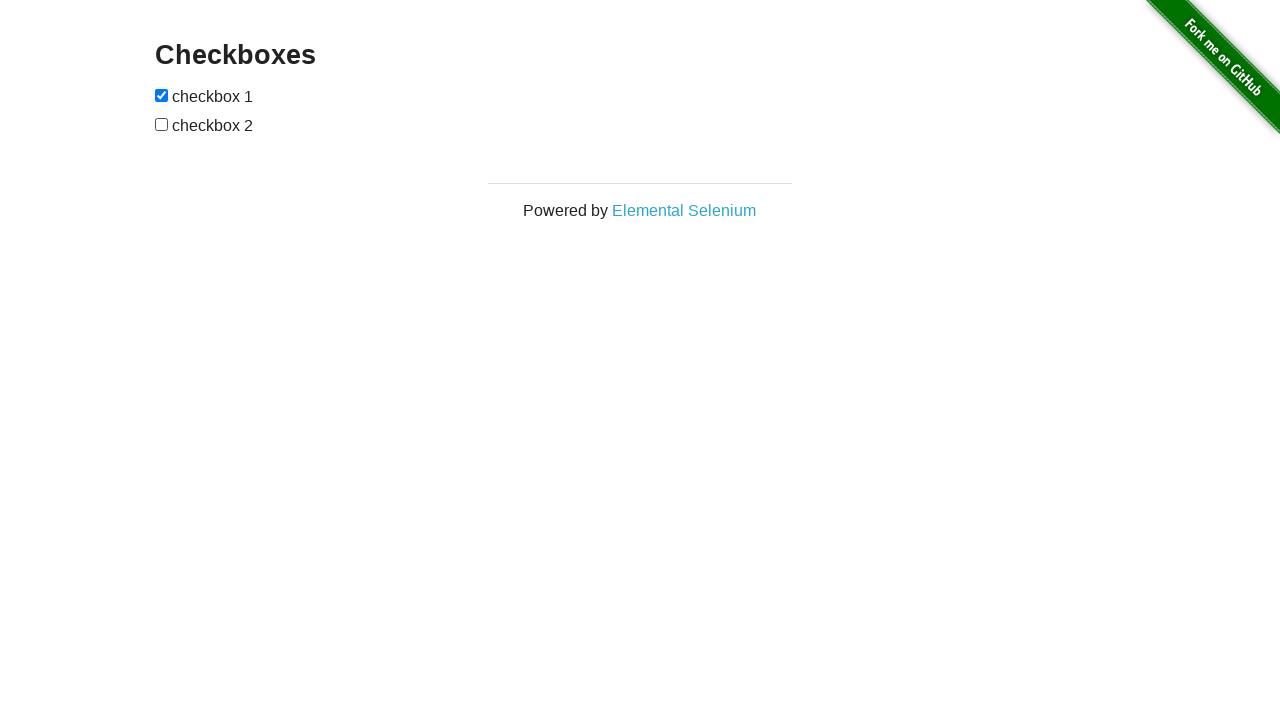

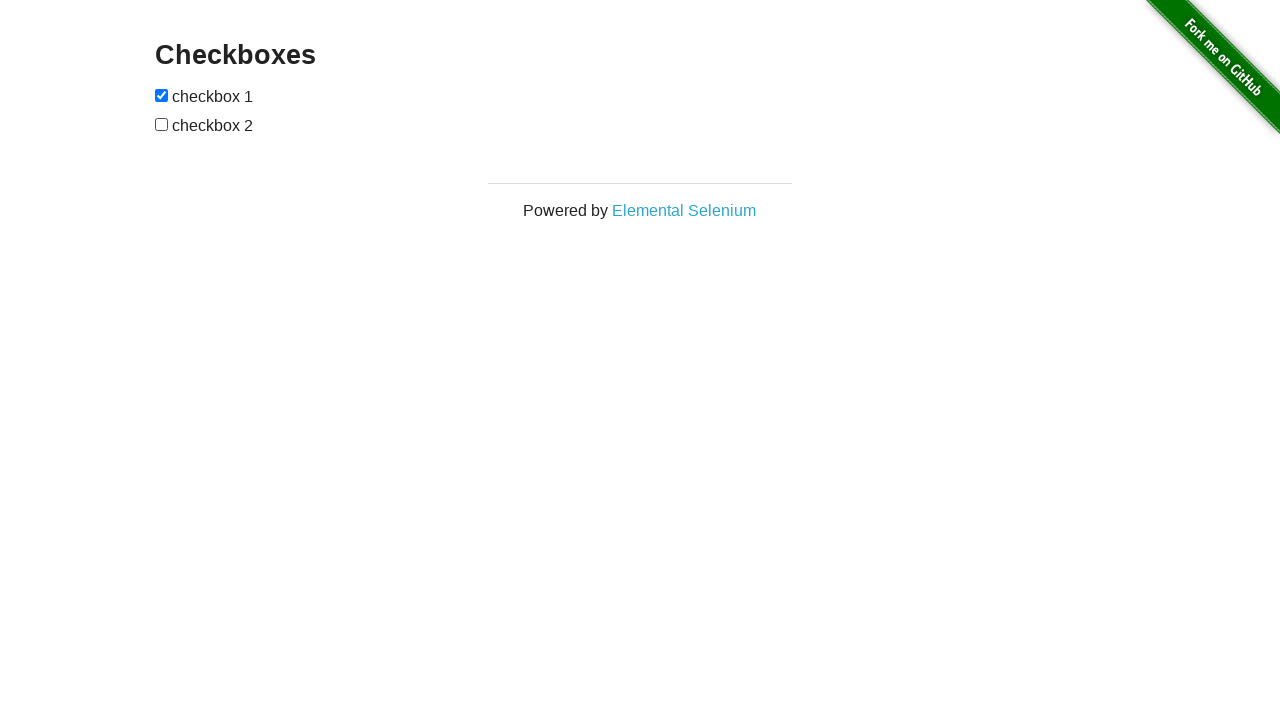